Navigates to an automation practice page, scrolls down to a table element, and verifies the table structure by checking rows and columns

Starting URL: https://rahulshettyacademy.com/AutomationPractice/

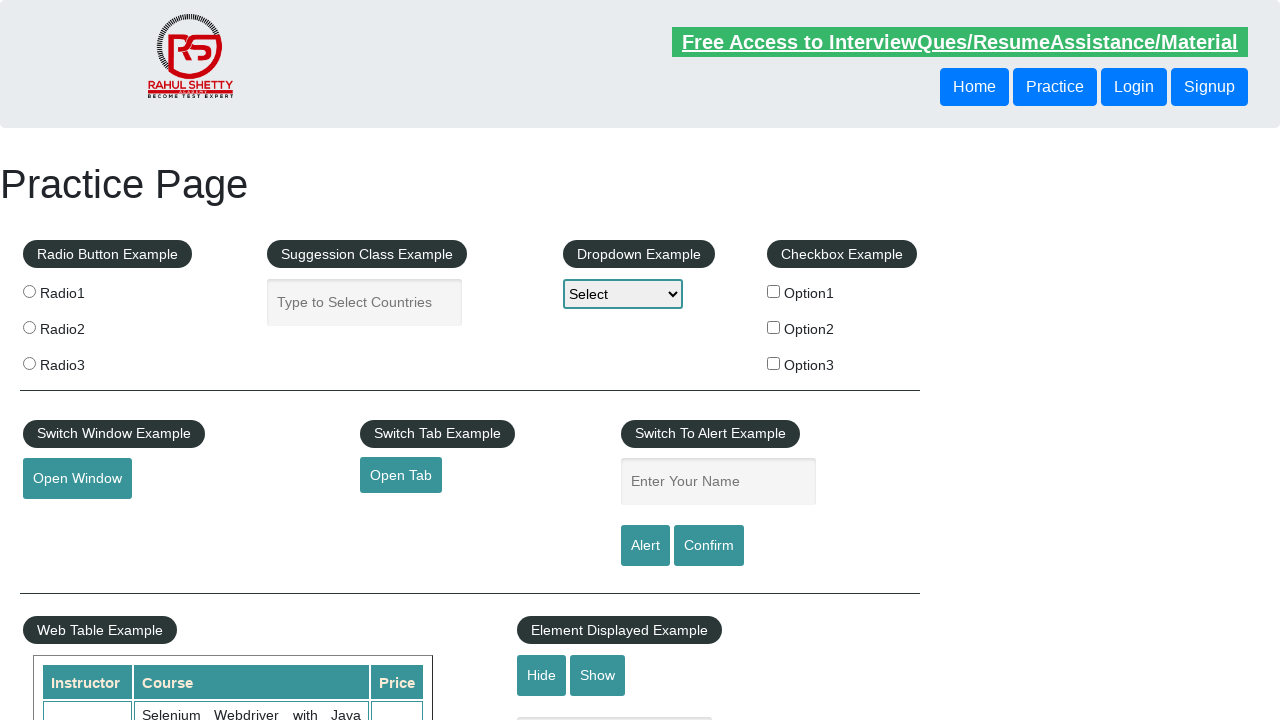

Navigated to automation practice page
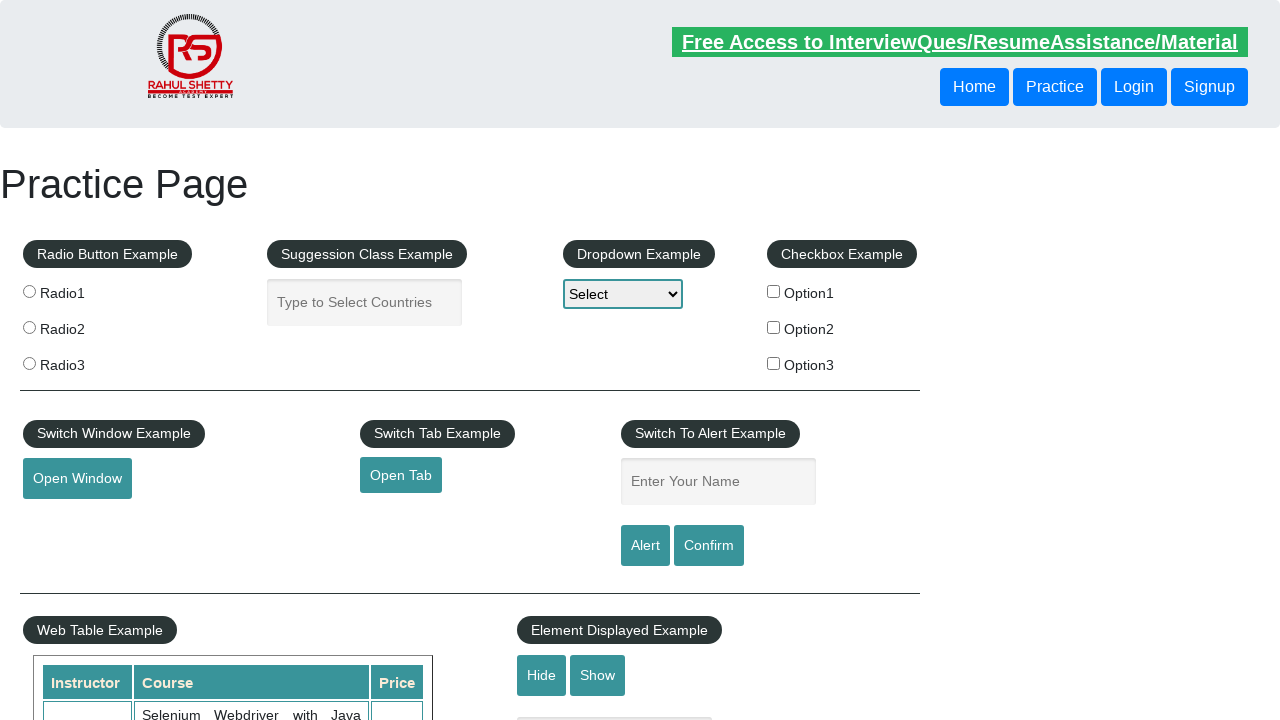

Scrolled down 500 pixels to reveal table
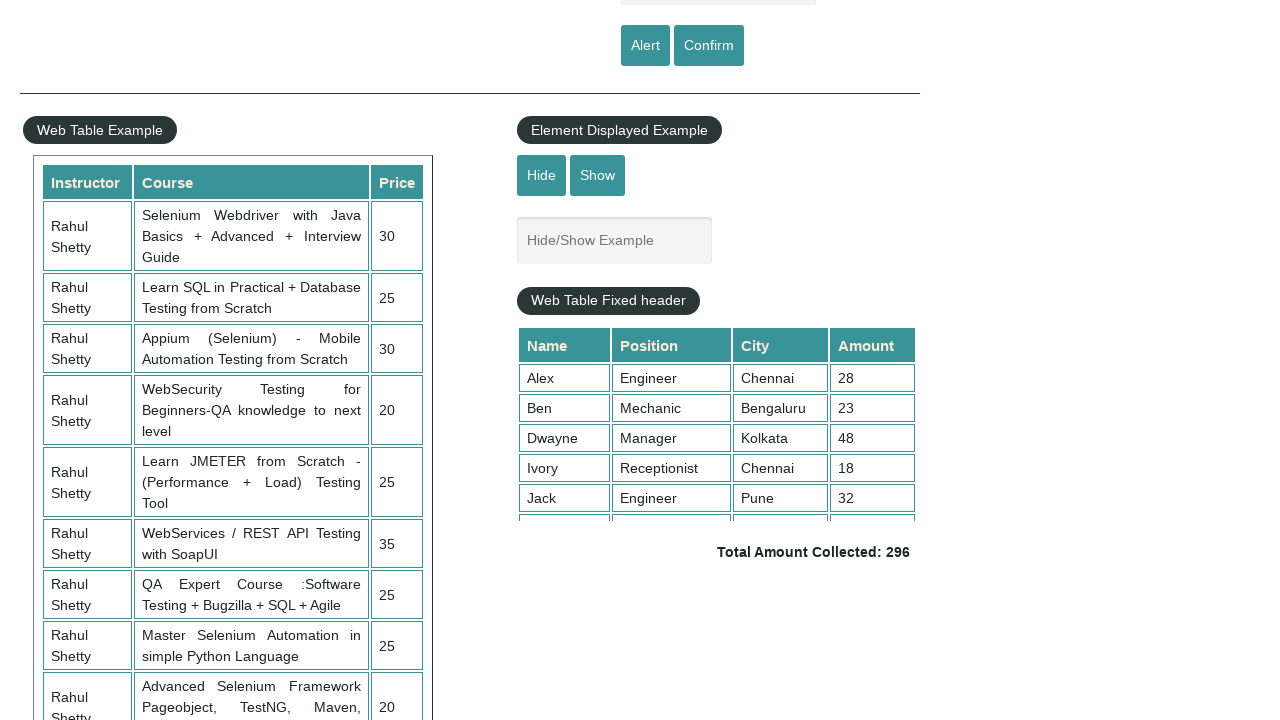

Table element with id 'product' is now present
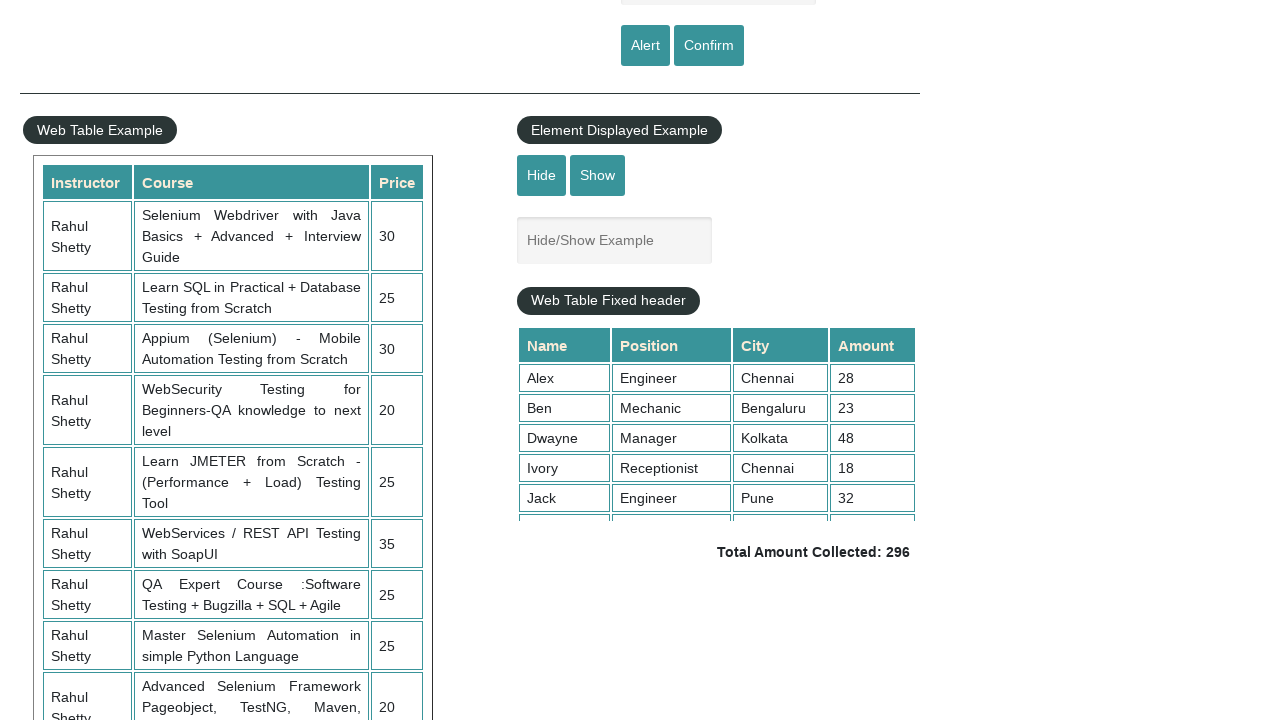

Located the table element
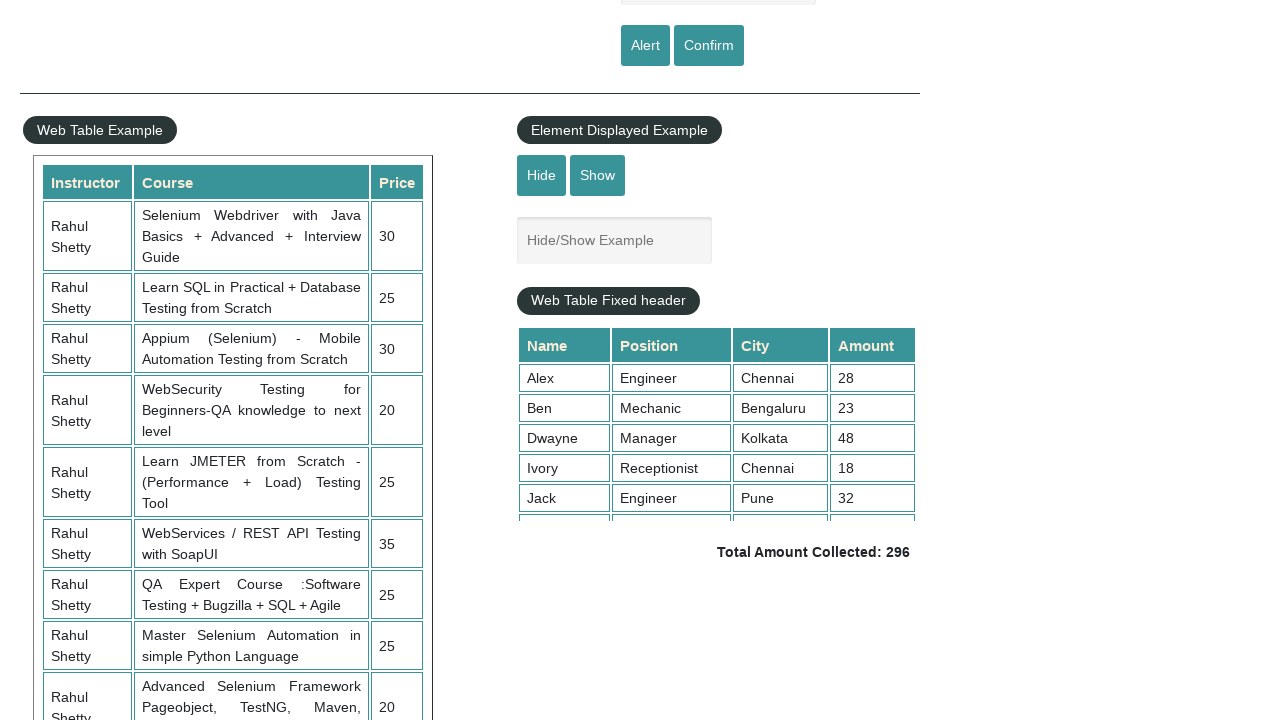

Located all table rows
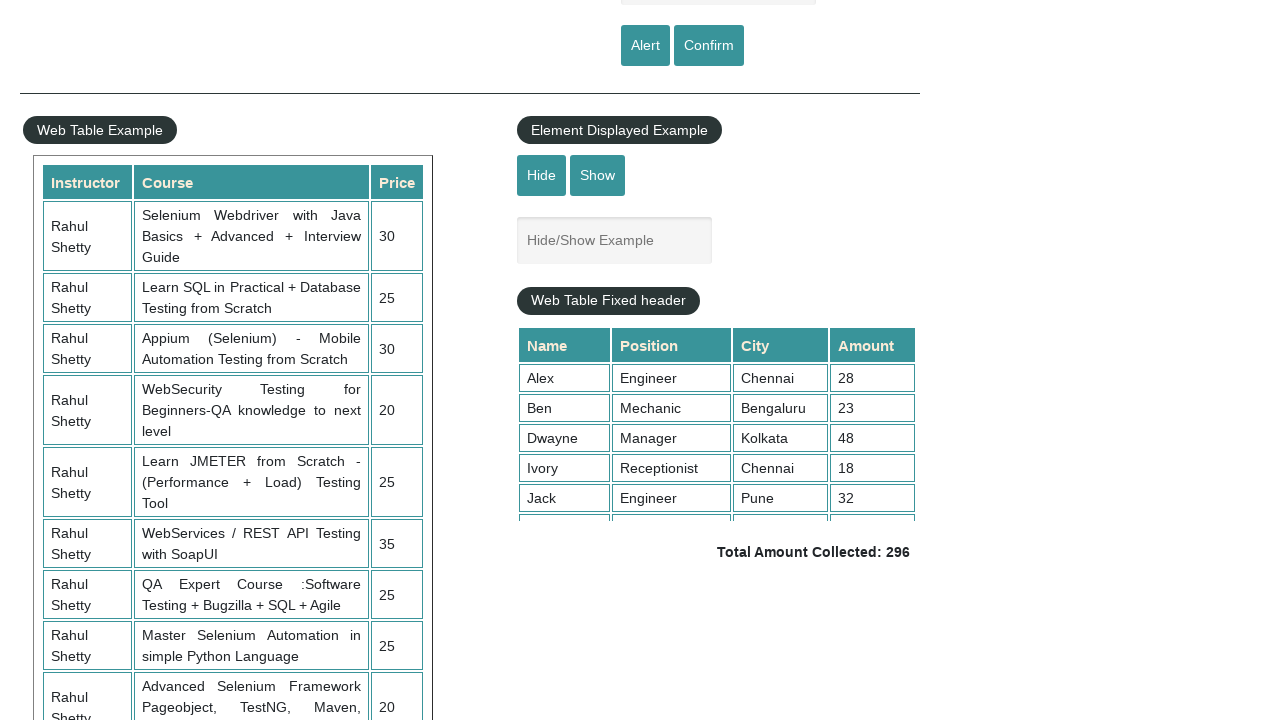

First table row is ready
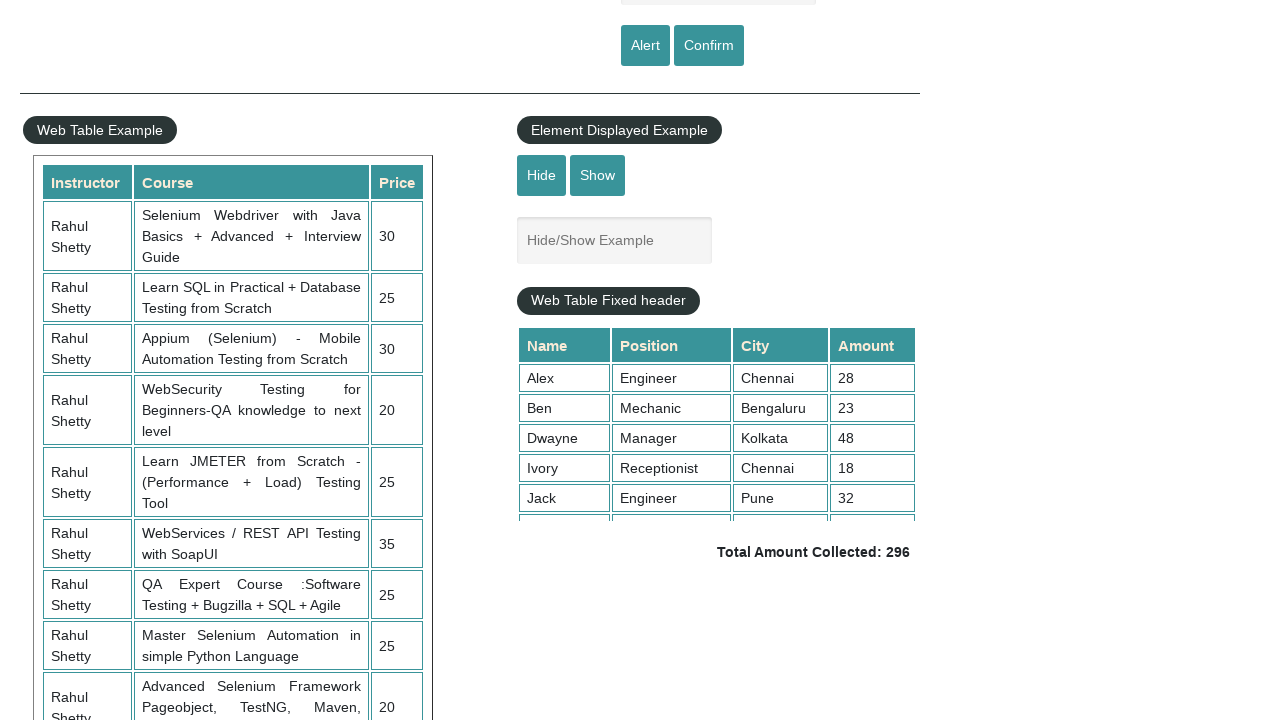

Located all header cells in the first row
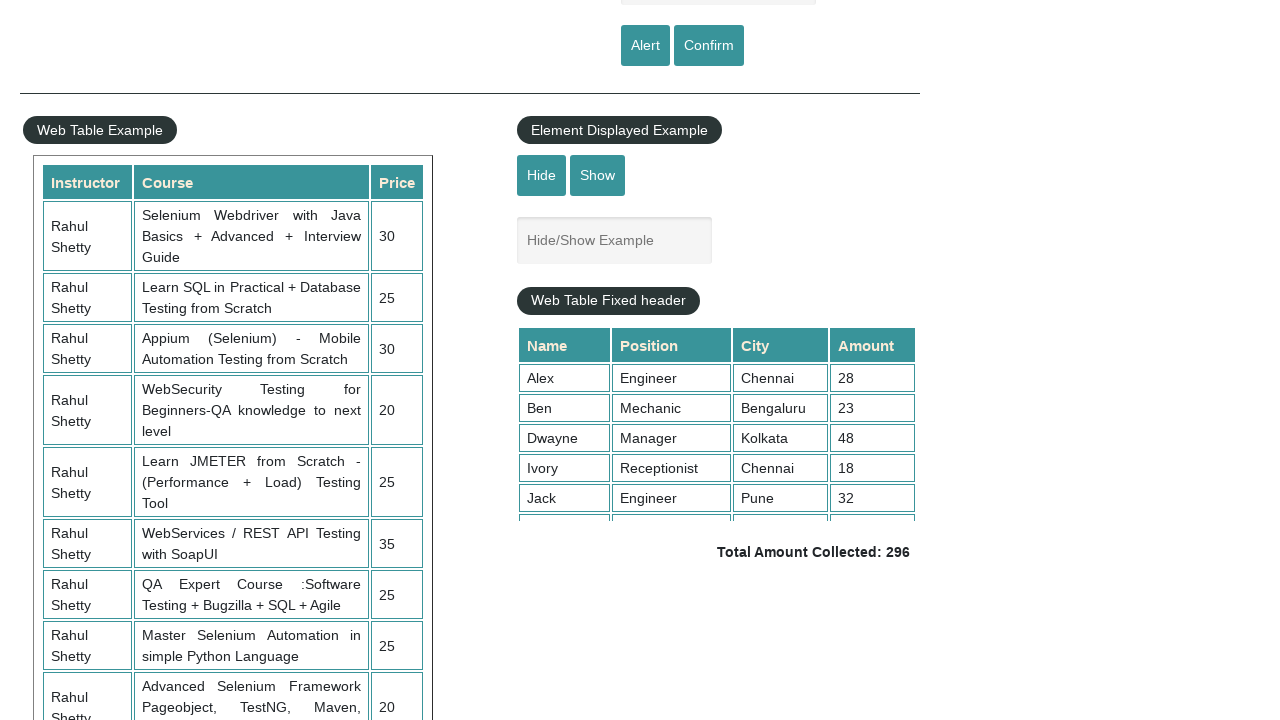

First header cell is ready
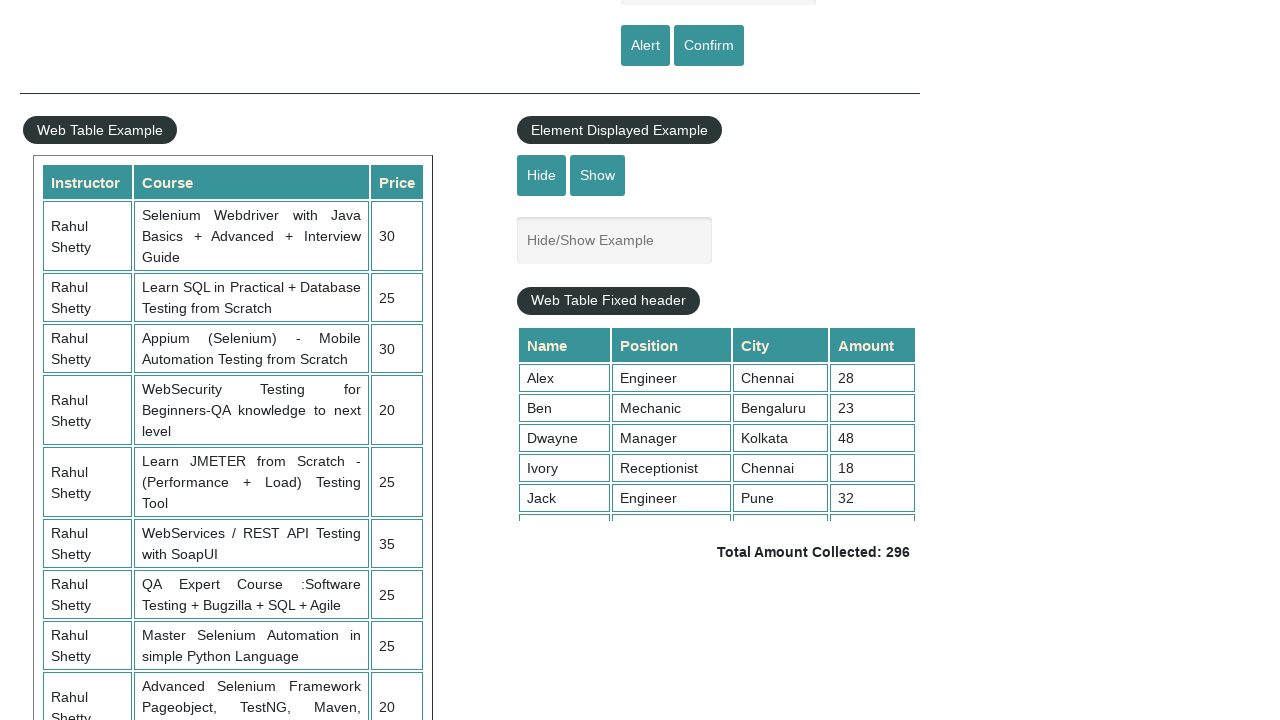

Located all data cells in the second table row
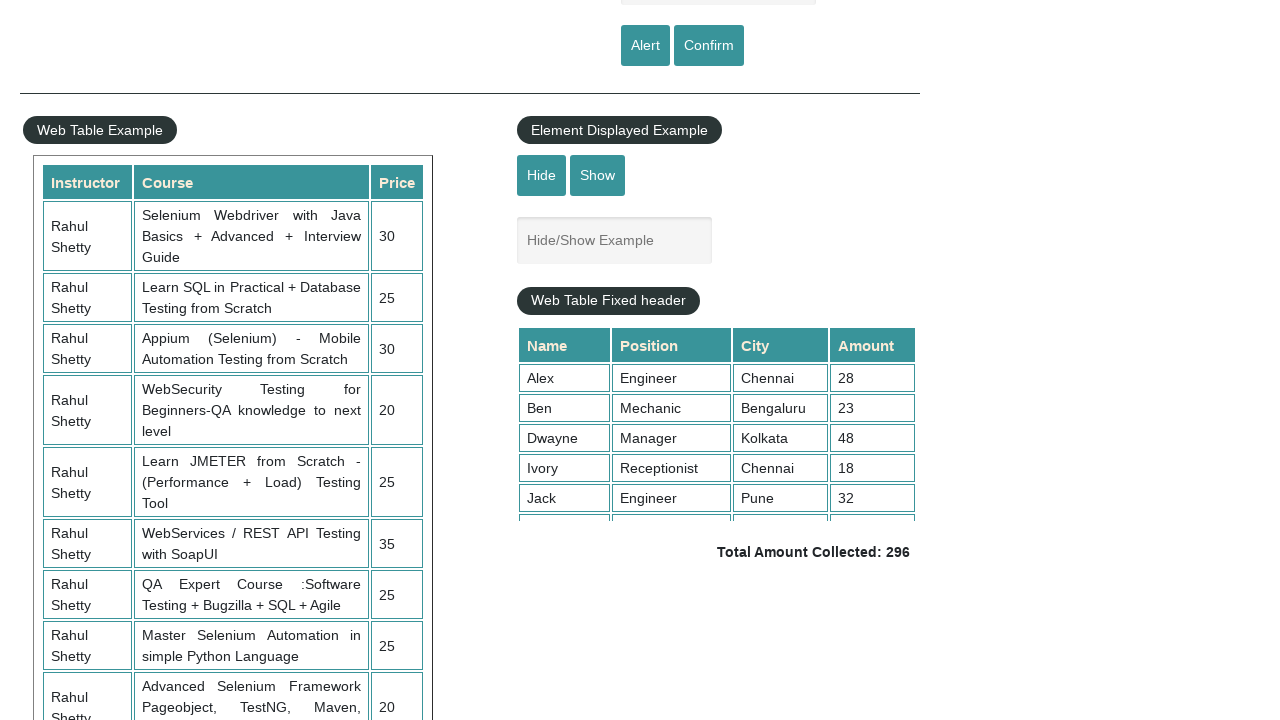

First data cell in second row is ready
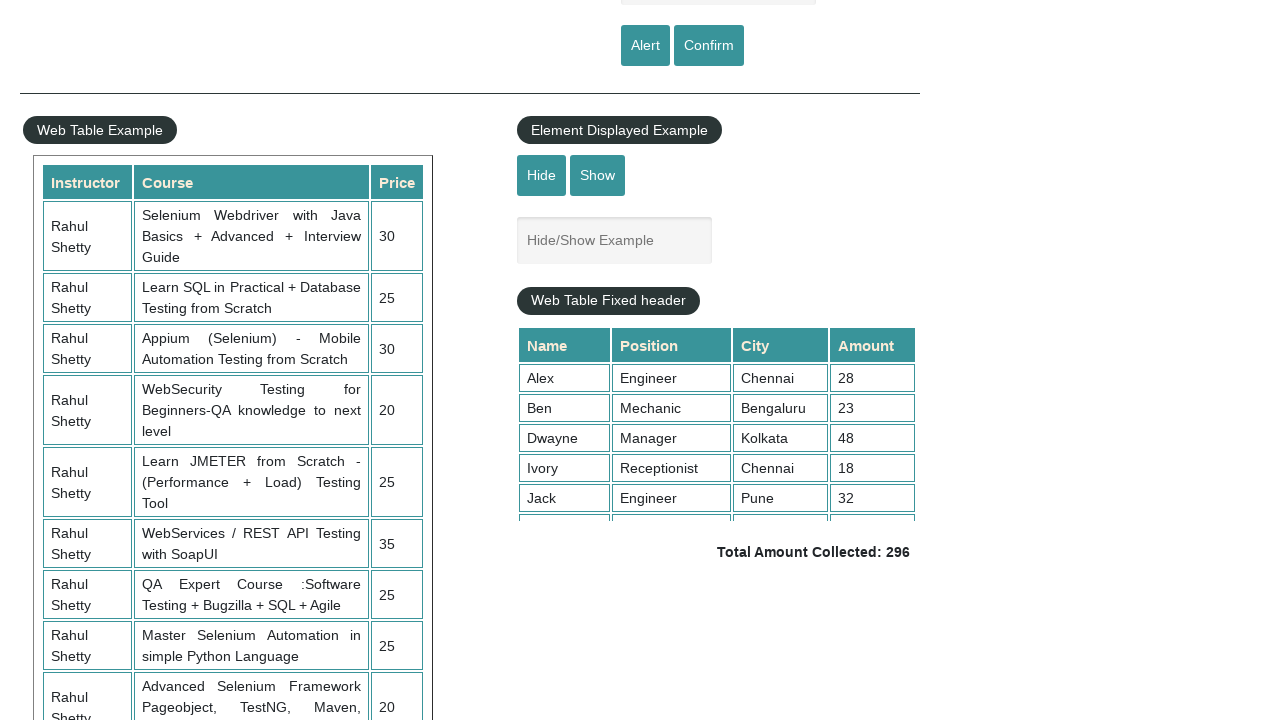

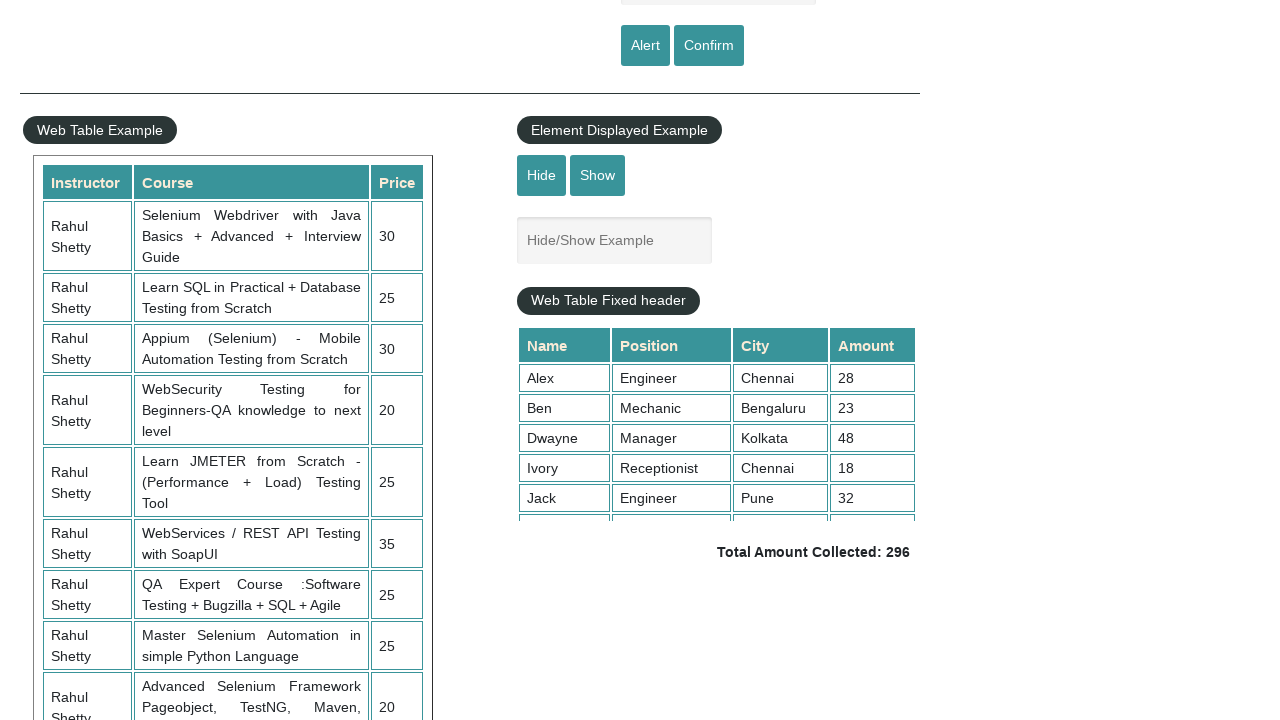